Tests the comment form by filling in author name, comment text, and email, then submitting

Starting URL: http://alcofan.com/test-izvestnye-alkogoliki/comment-page-1#comment-58268

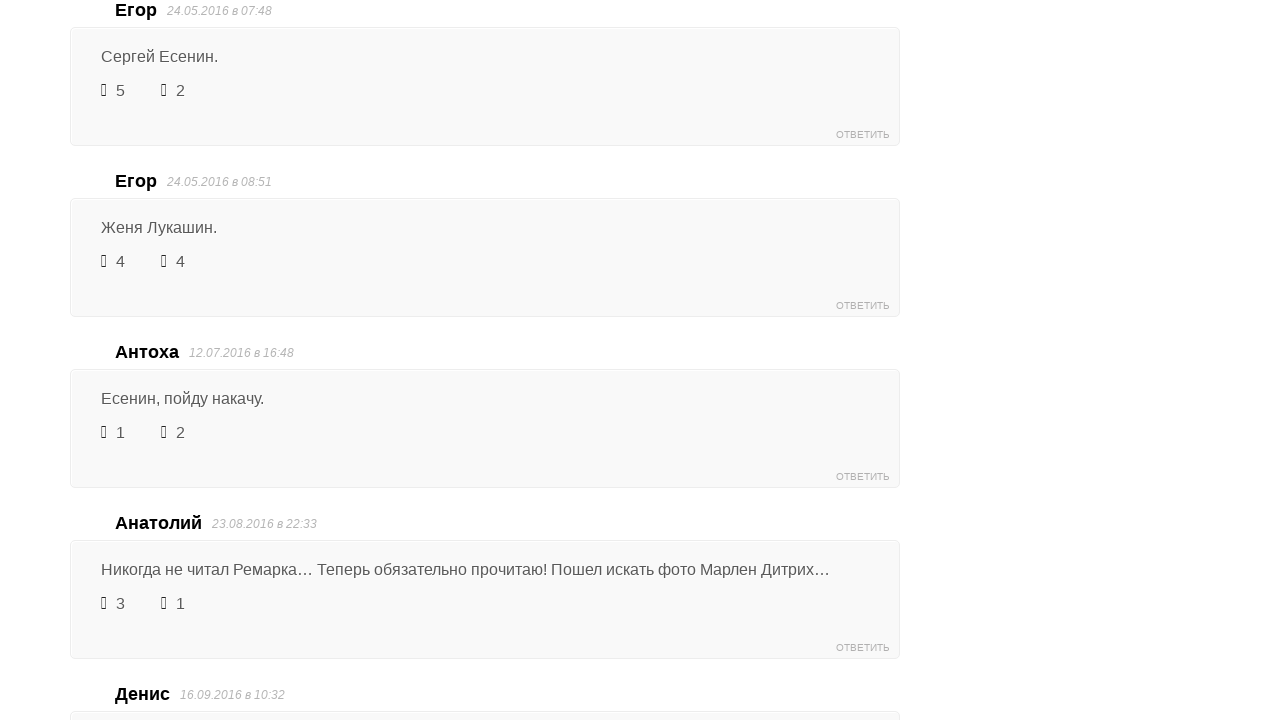

Filled author name field with 'happy_tester@example.com' on input[name='author'], #author
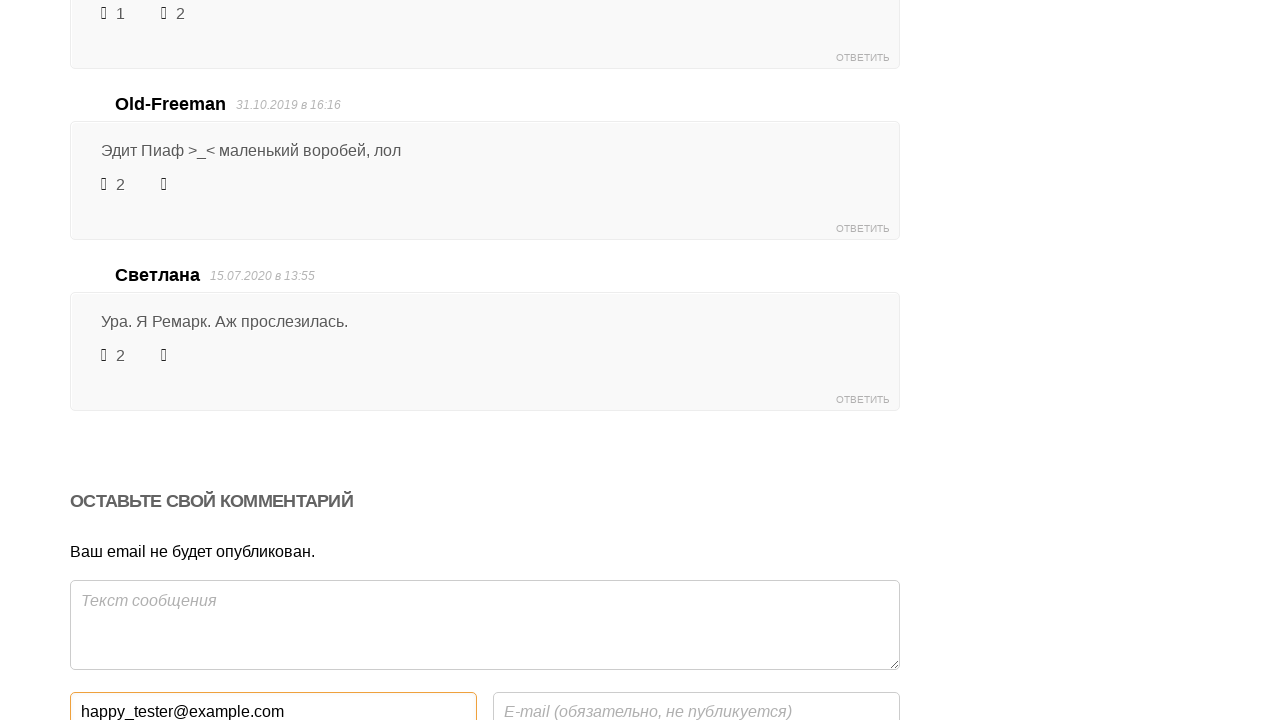

Filled comment text field with 'Great content on this page!' on textarea[name='comment'], #comment
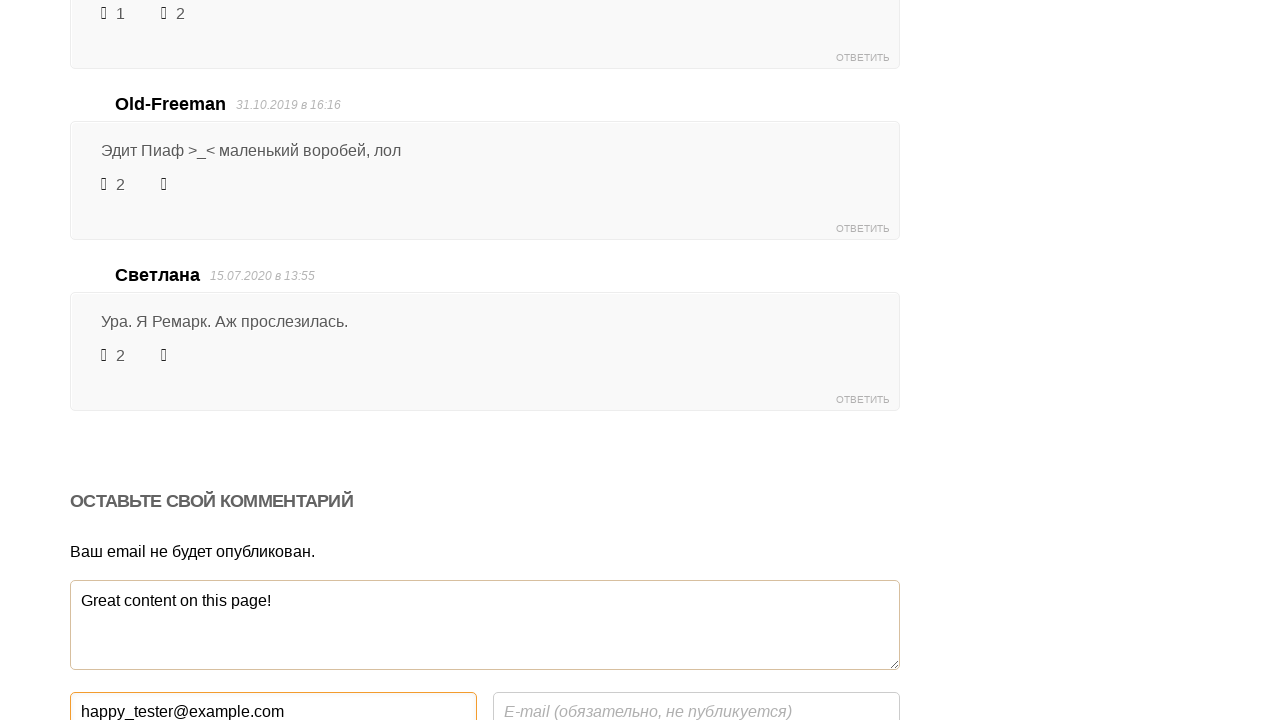

Filled email field with 'happy_tester@example.com' on input[name='email'], #email
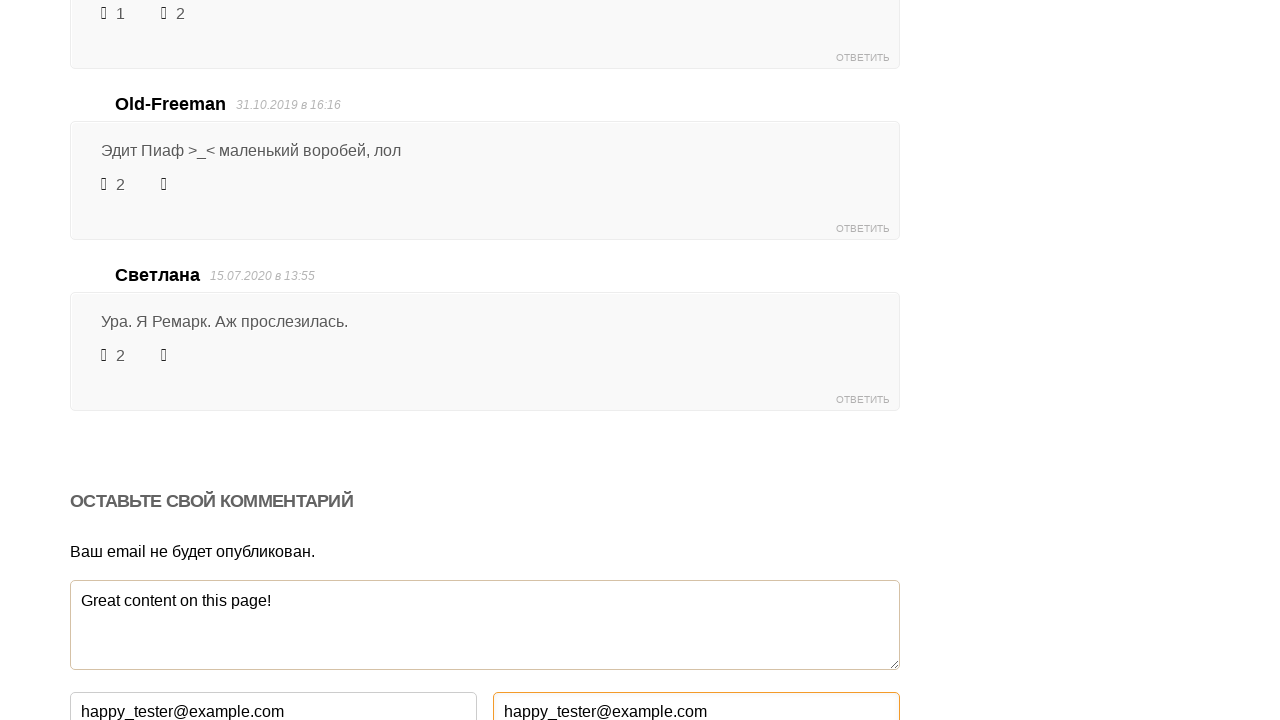

Clicked submit button to post comment at (831, 360) on #submit, [name='submit']
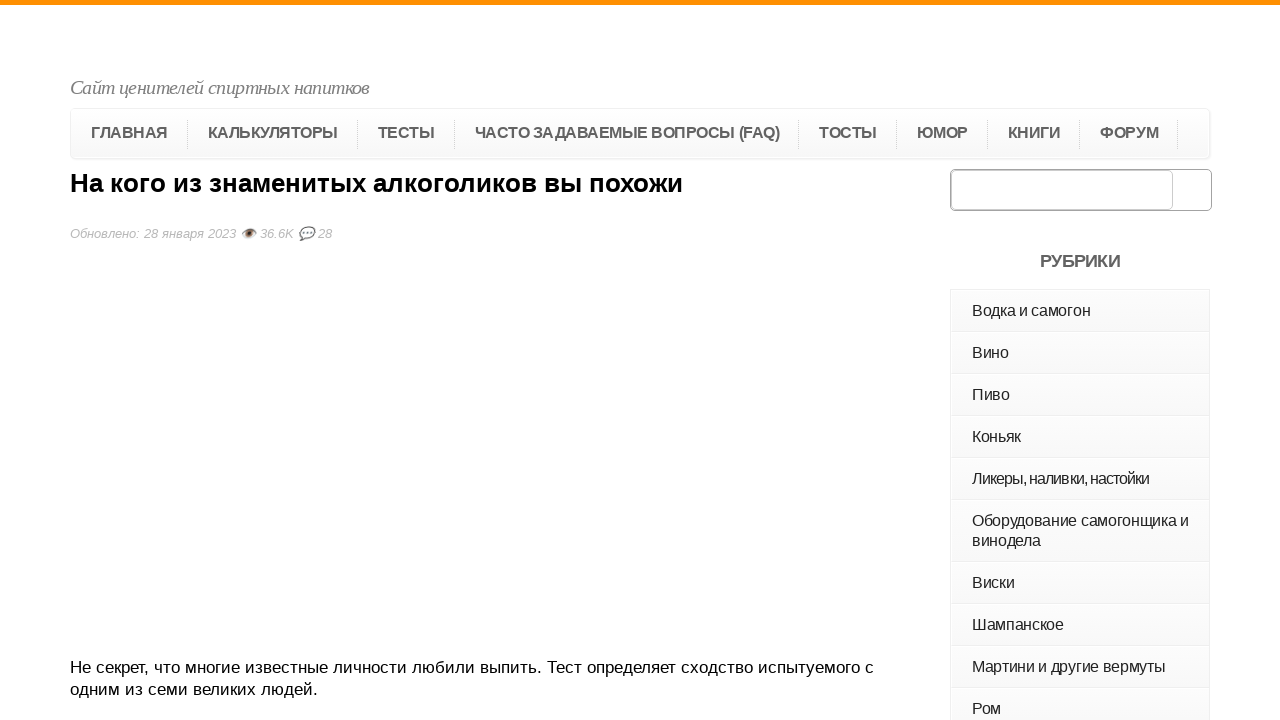

Comment metadata appeared, indicating successful submission
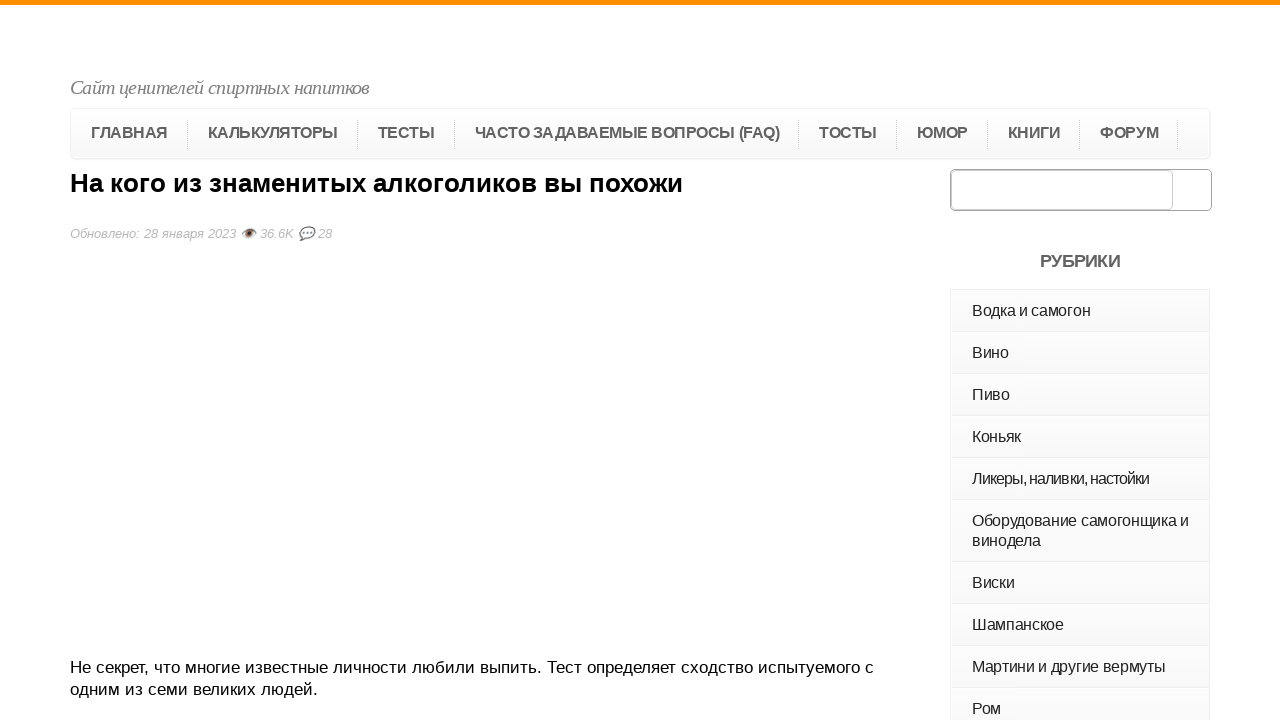

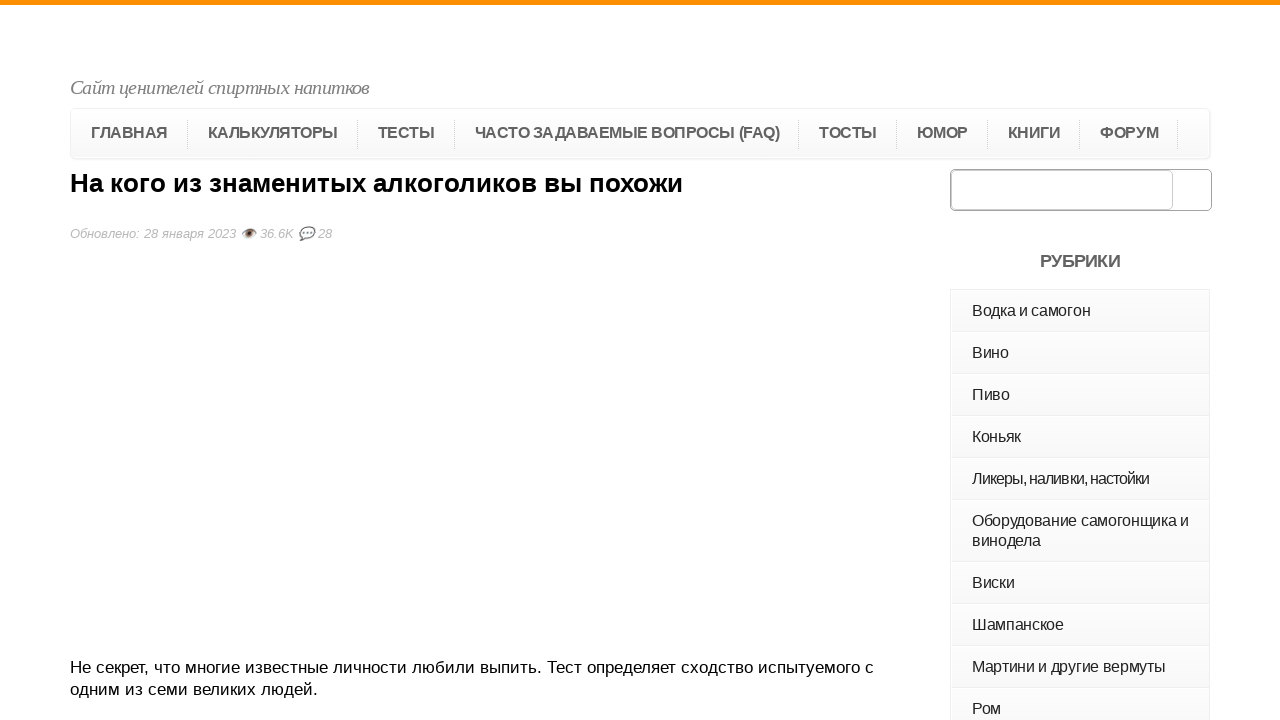